Tests single select dropdown functionality by selecting 'Male' from the gender dropdown and verifying the selected value

Starting URL: https://skpatro.github.io/demo/signup/

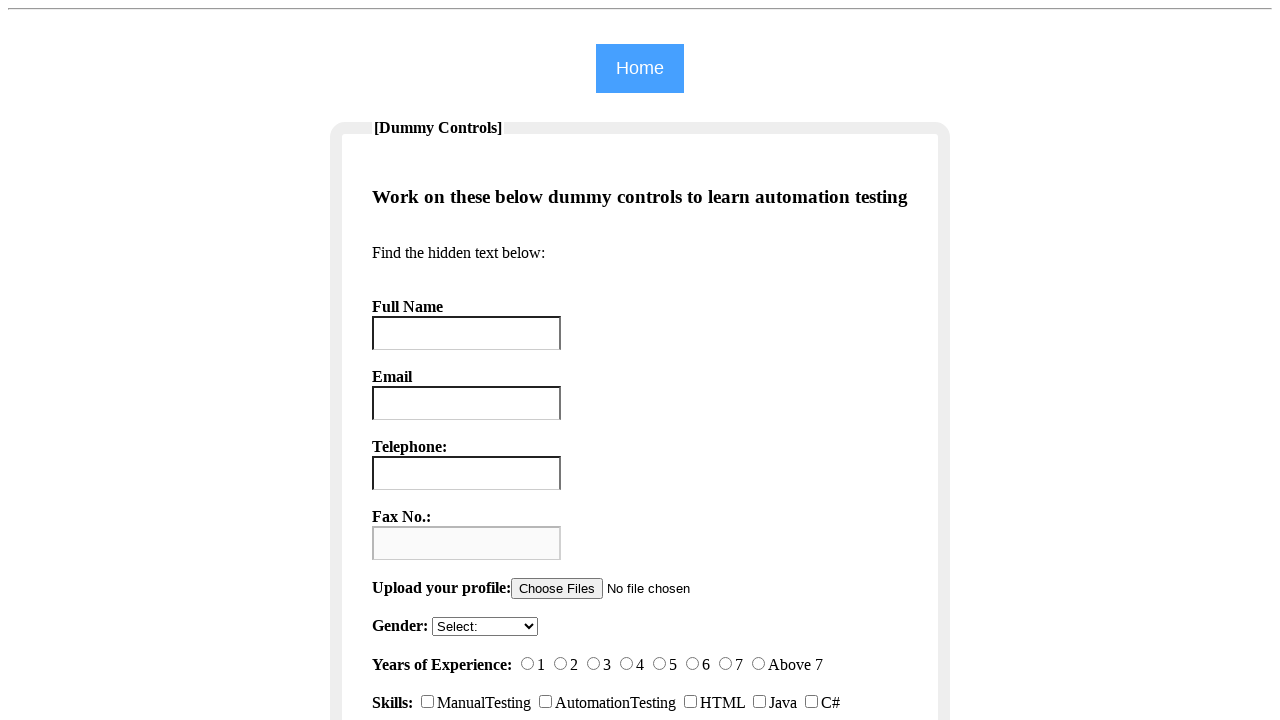

Scrolled to Gender section
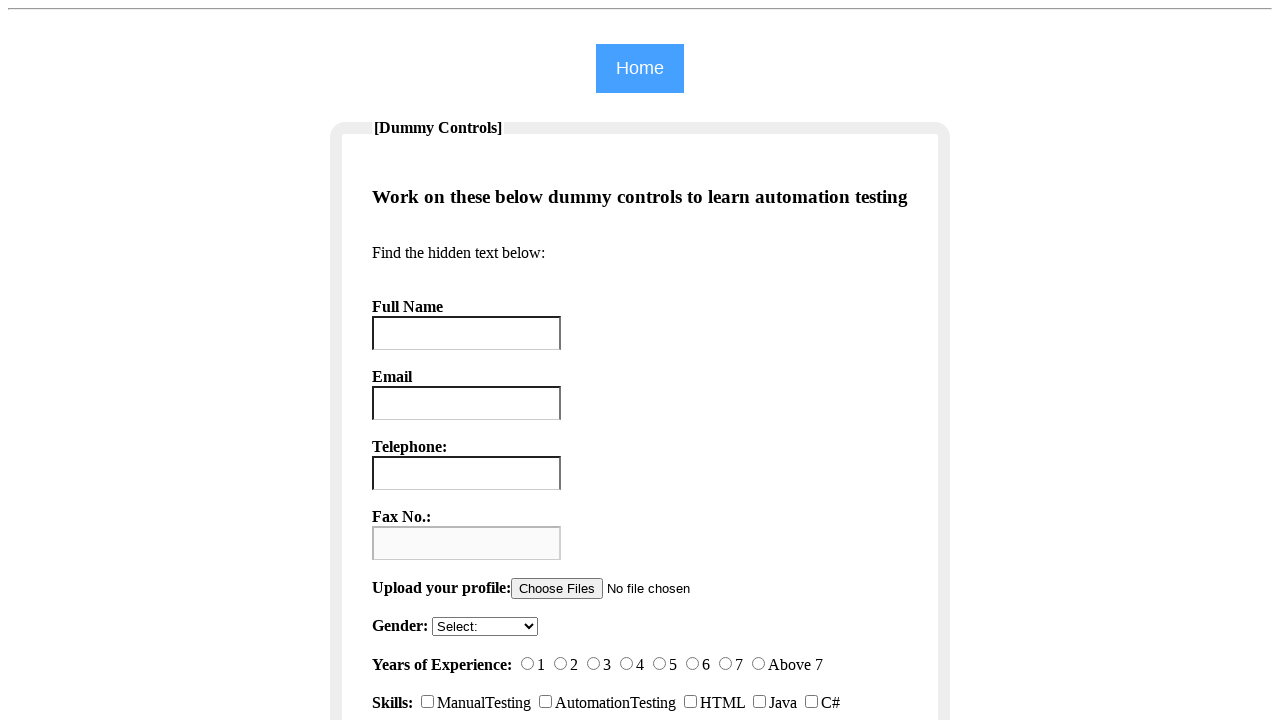

Selected 'Male' from gender dropdown on select[name='sgender']
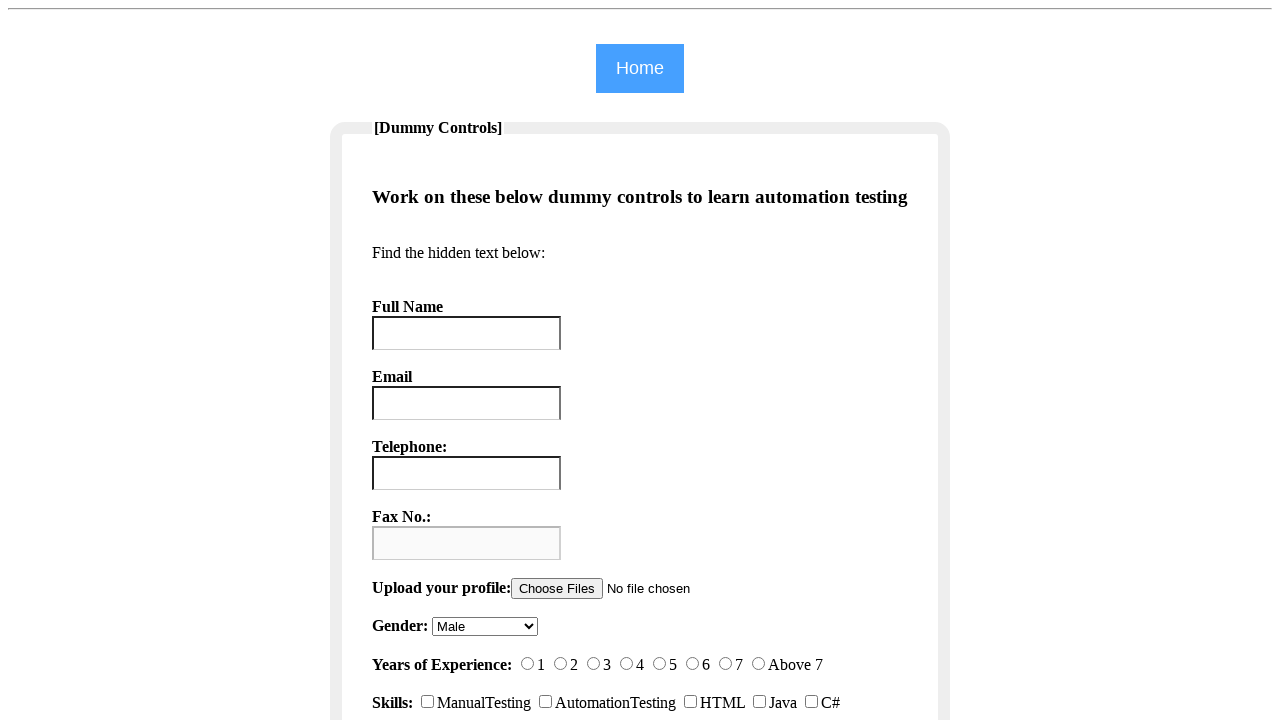

Verified that 'Male' is selected in gender dropdown
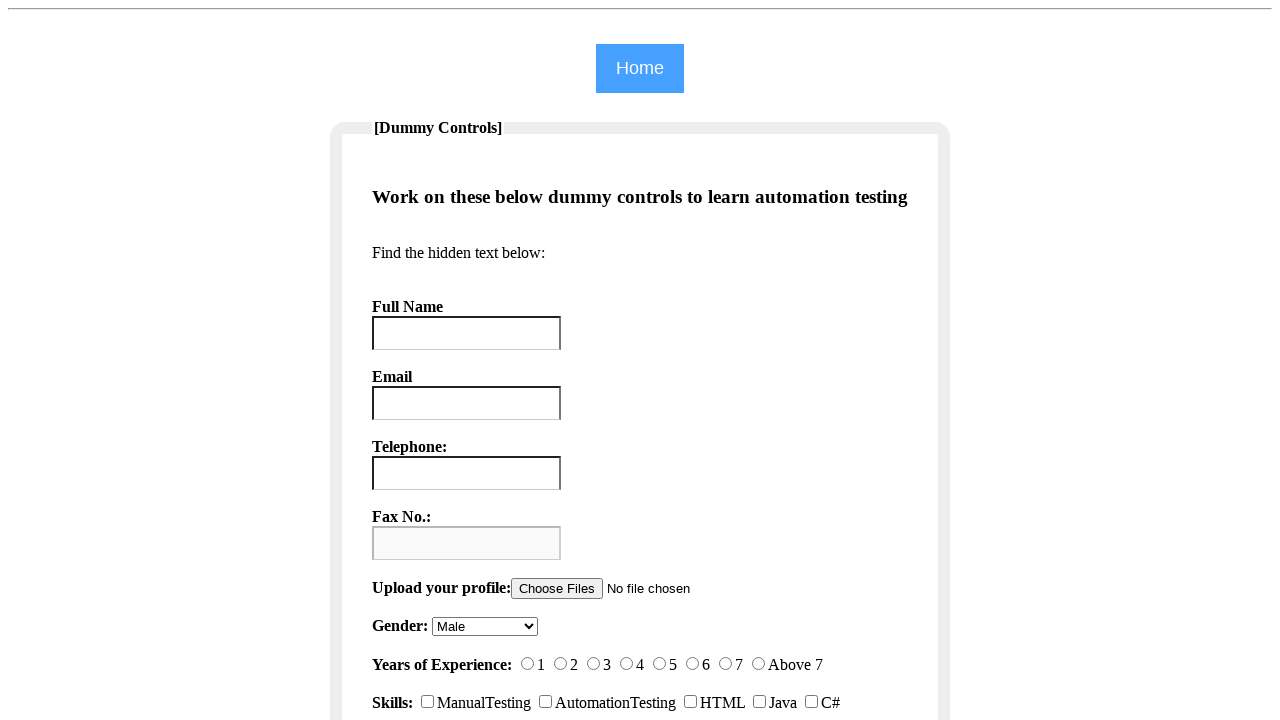

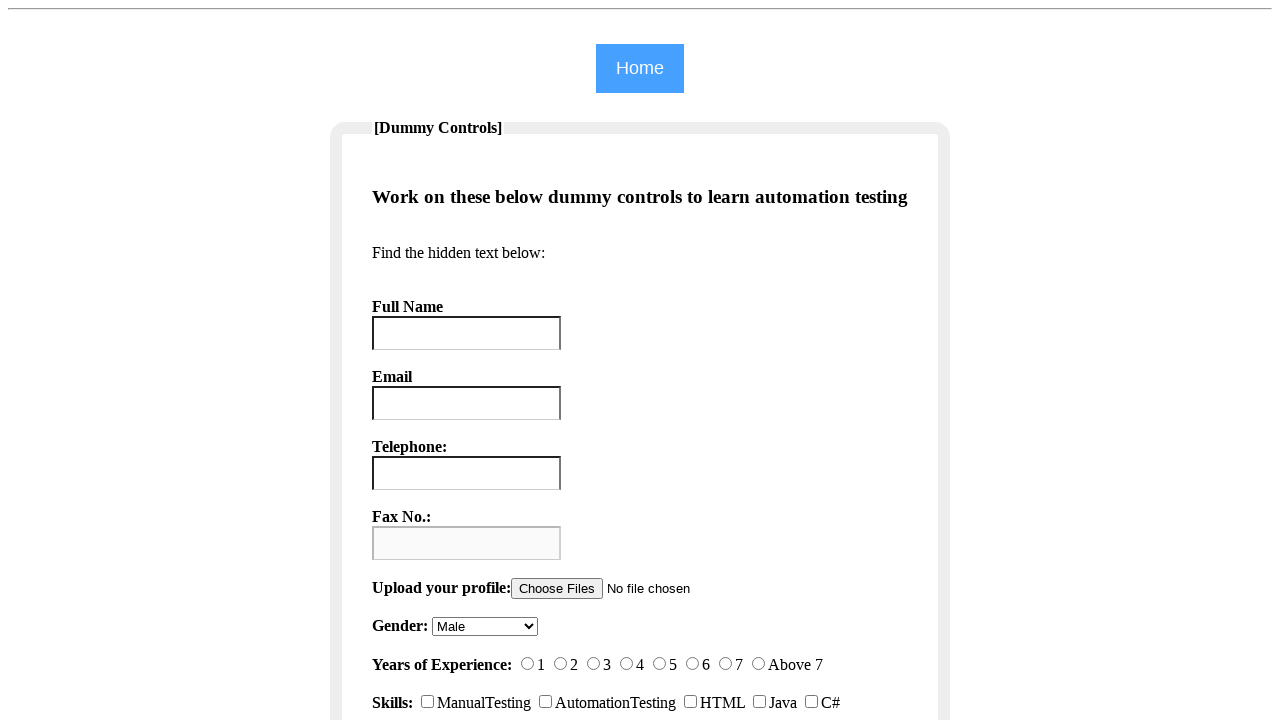